Tests a practice form submission by filling out various input fields including text fields, radio buttons, checkboxes, date picker, and dropdown selections

Starting URL: https://demoqa.com/automation-practice-form

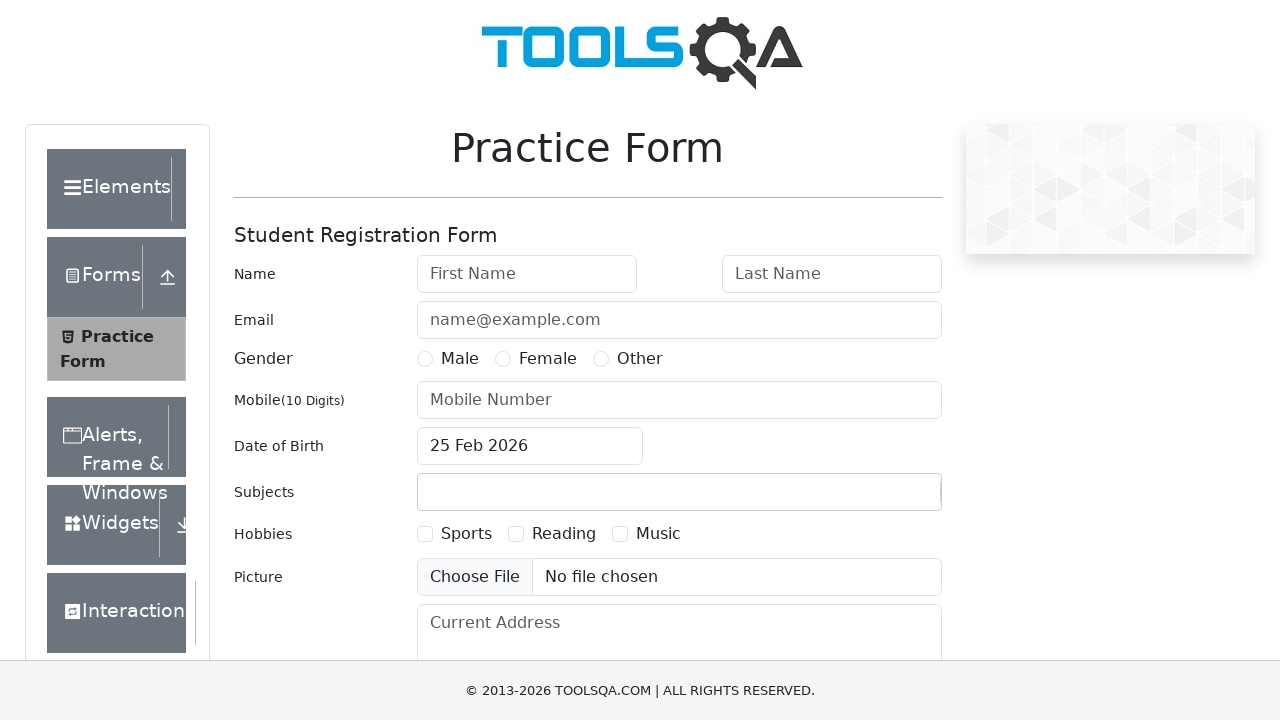

Filled first name field with 'Alex' on #firstName
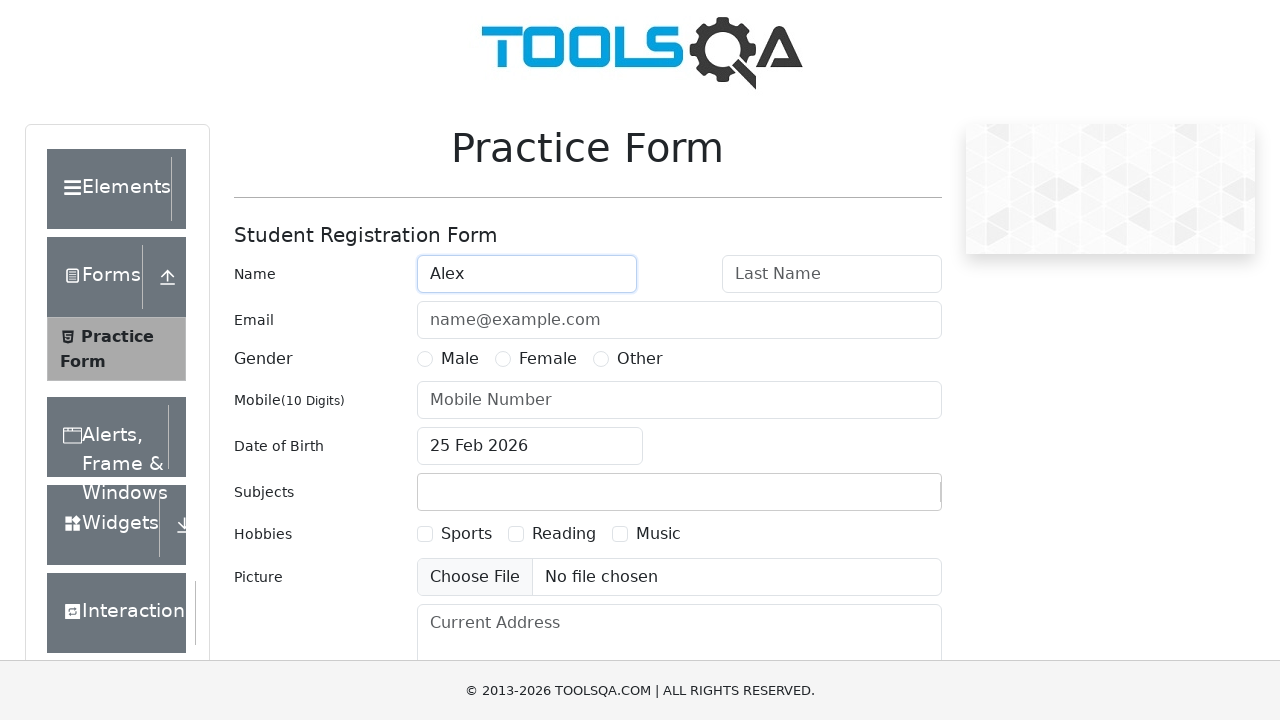

Filled last name field with 'Flex' on #lastName
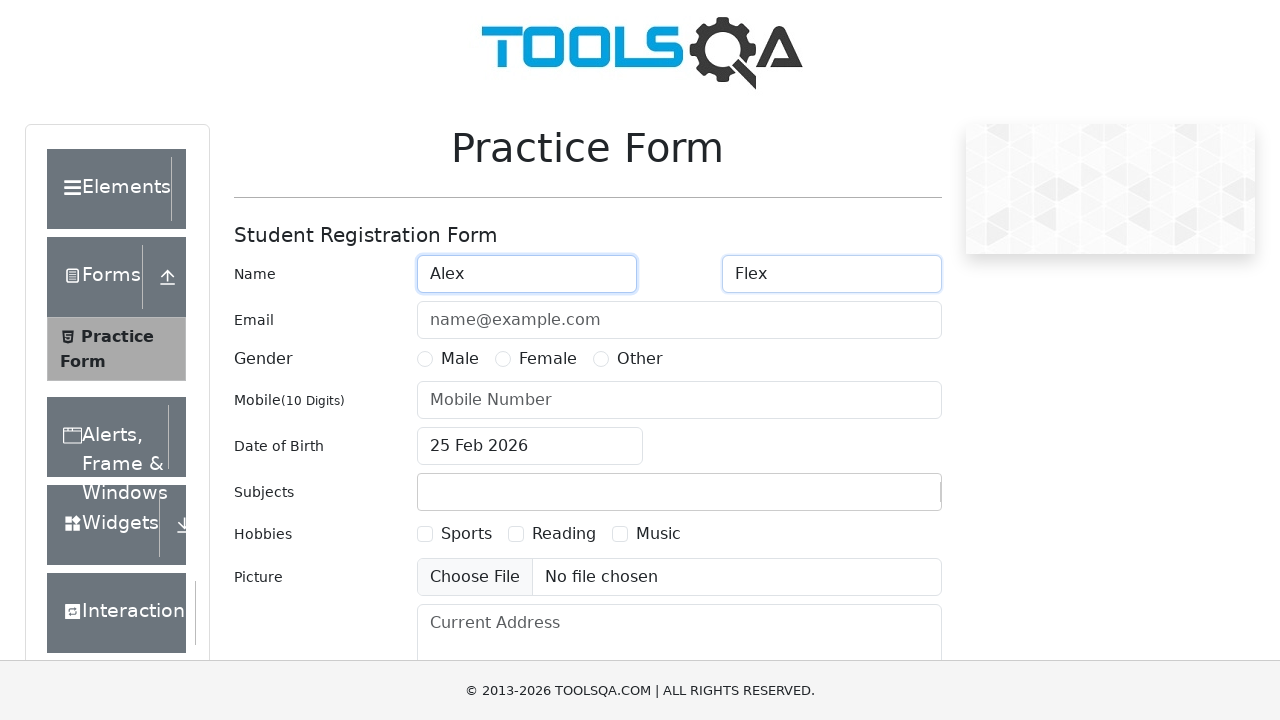

Filled email field with 'alexflex@example.com' on #userEmail
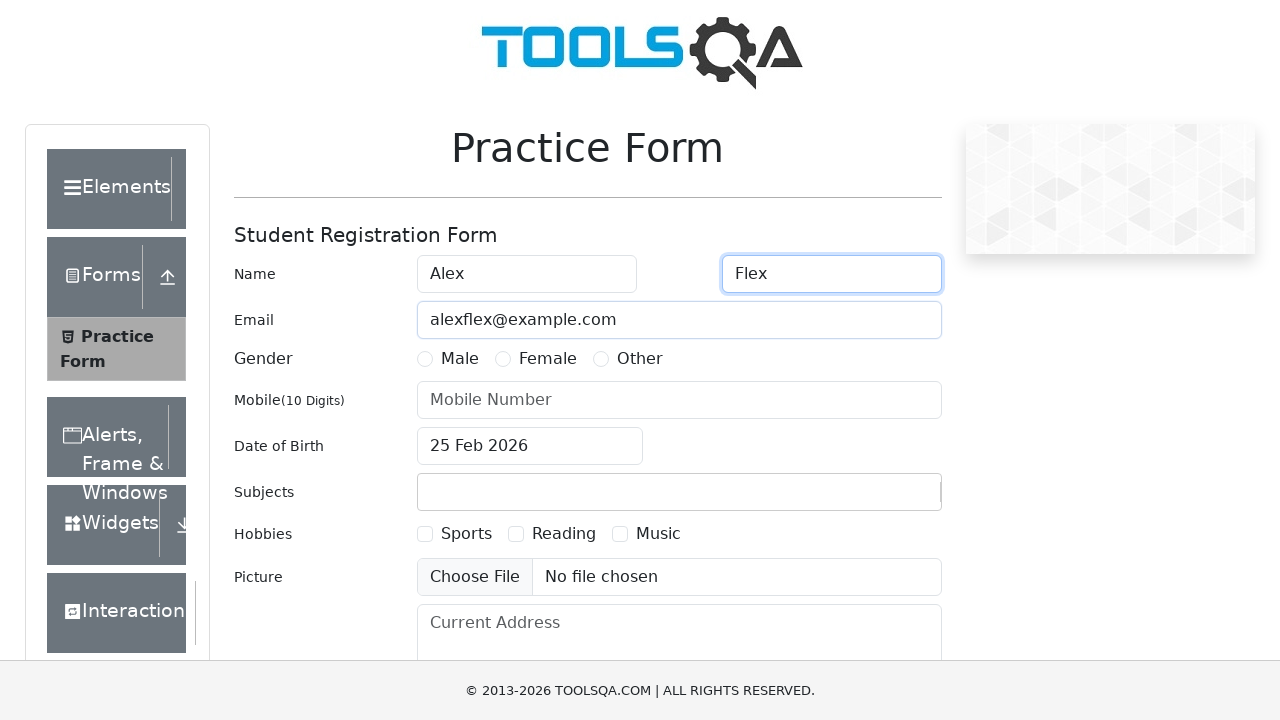

Selected 'Male' gender radio button at (460, 359) on label:text('Male')
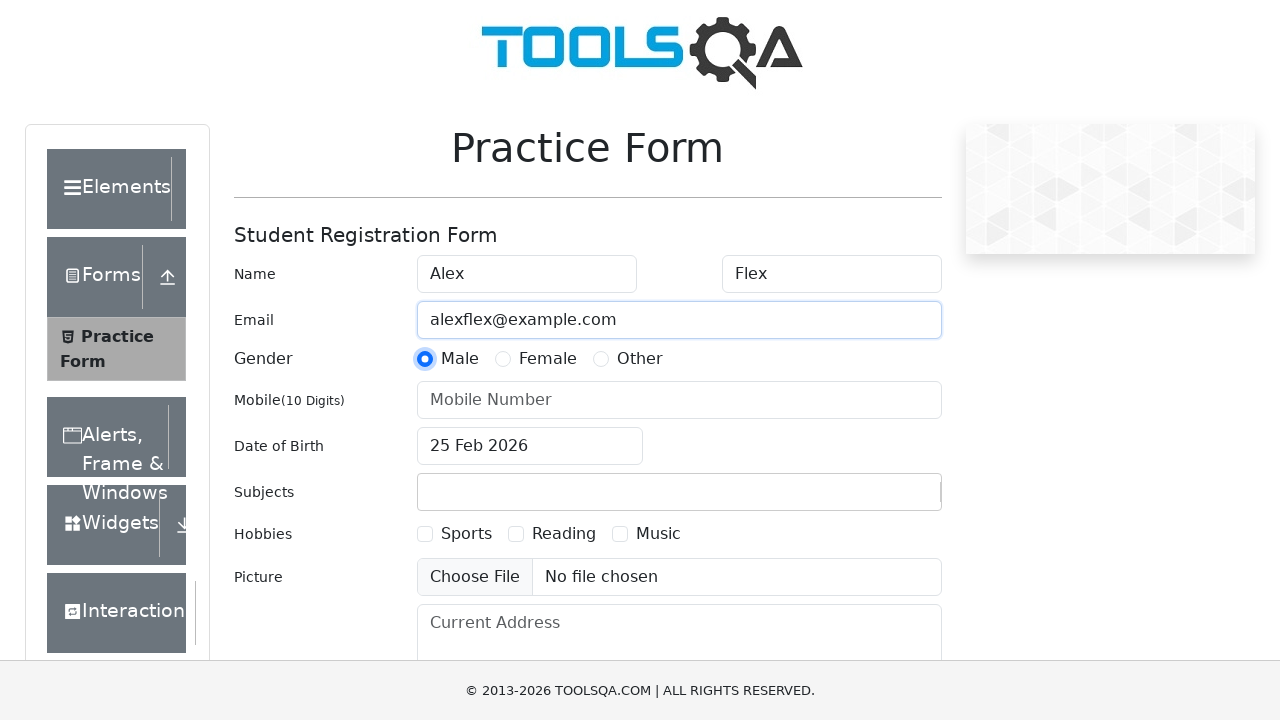

Filled phone number field with '1234567890' on #userNumber
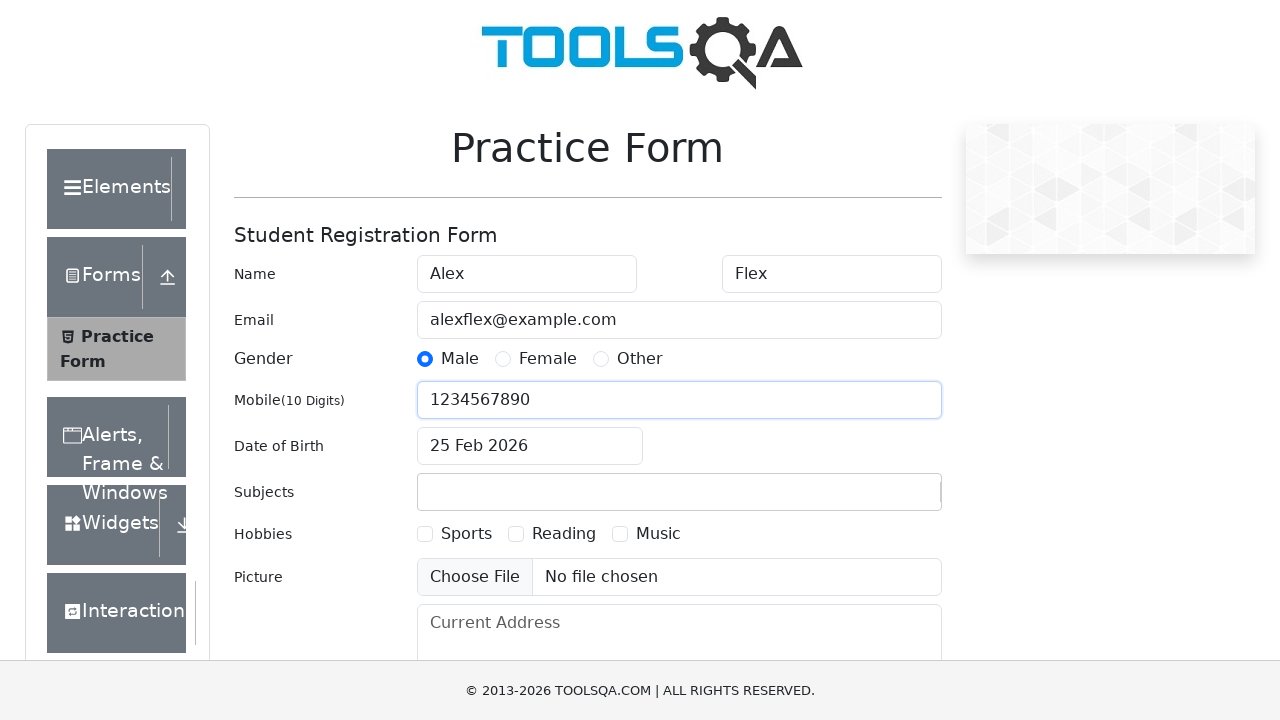

Clicked date of birth input field at (530, 446) on #dateOfBirthInput
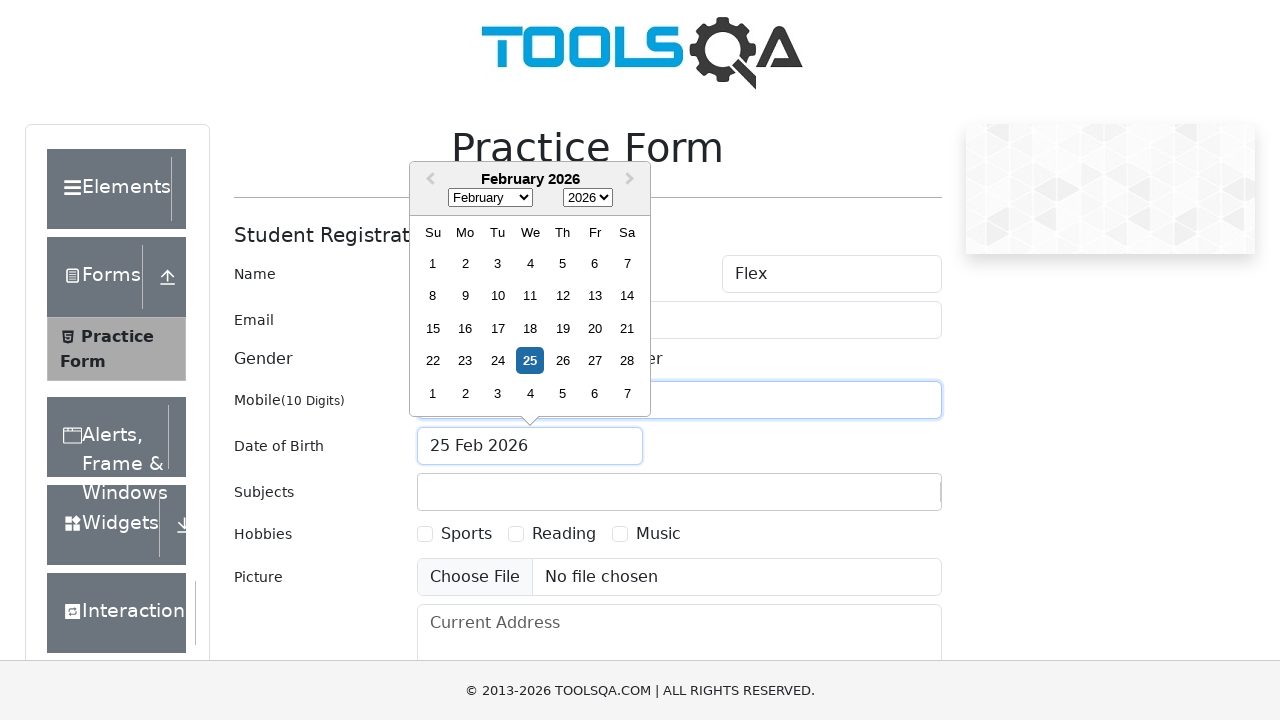

Selected all text in date field
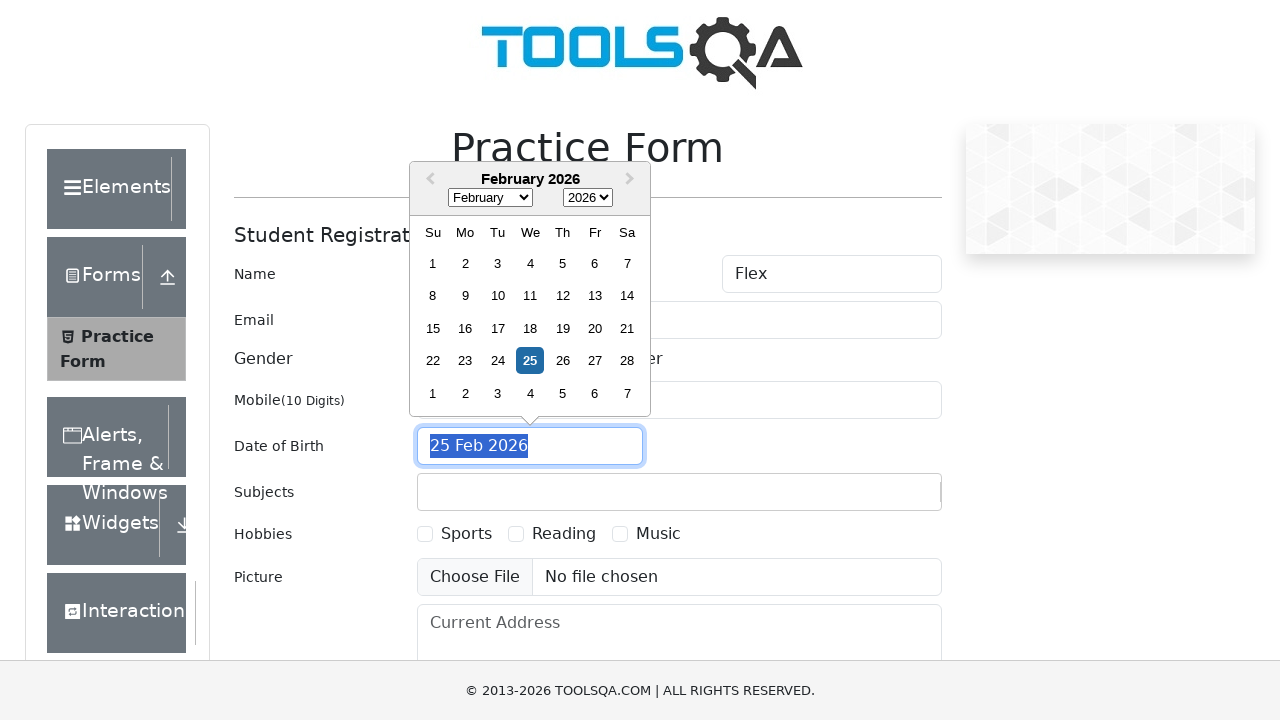

Typed date of birth '20 Nov 1995'
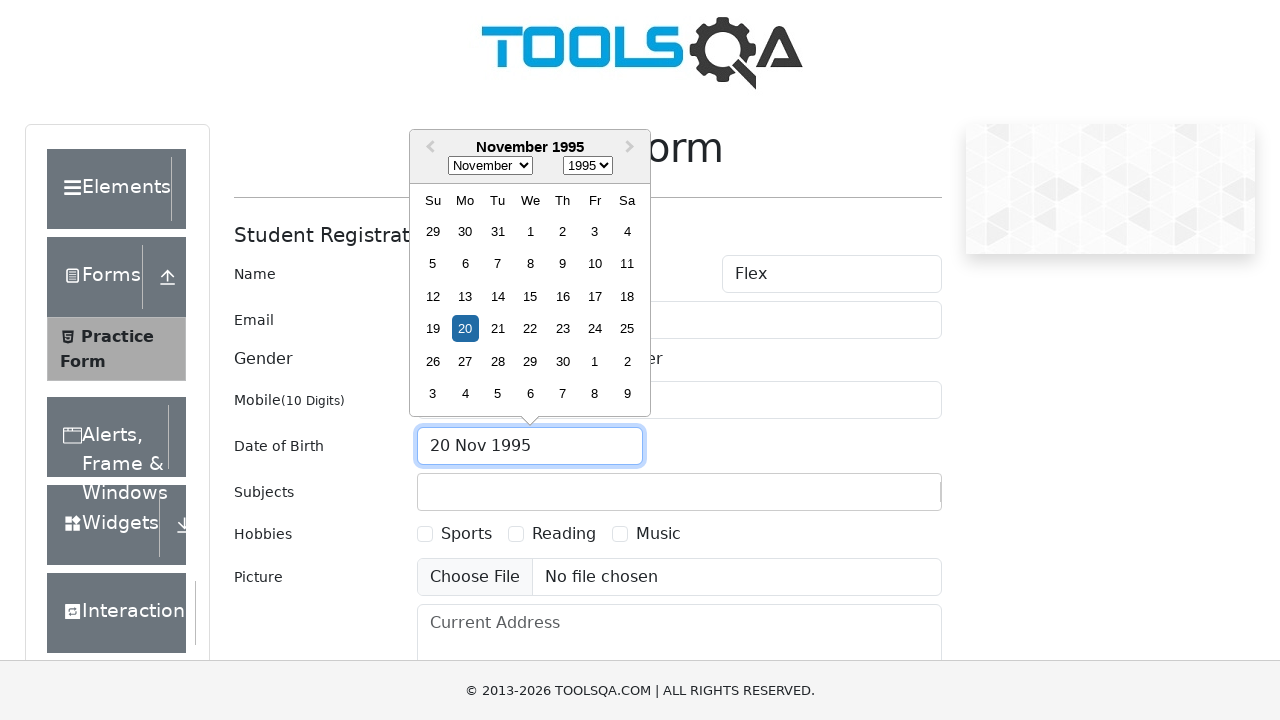

Pressed Enter to confirm date selection
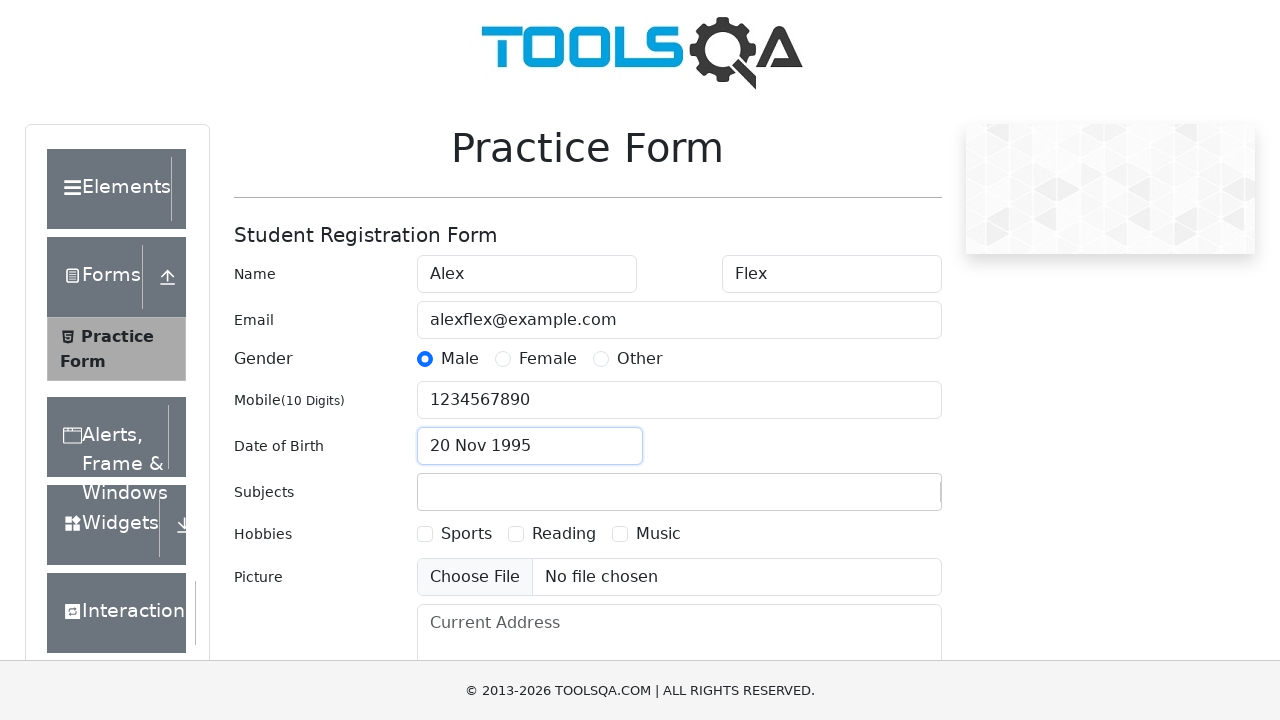

Filled subjects field with 'Maths' on #subjectsInput
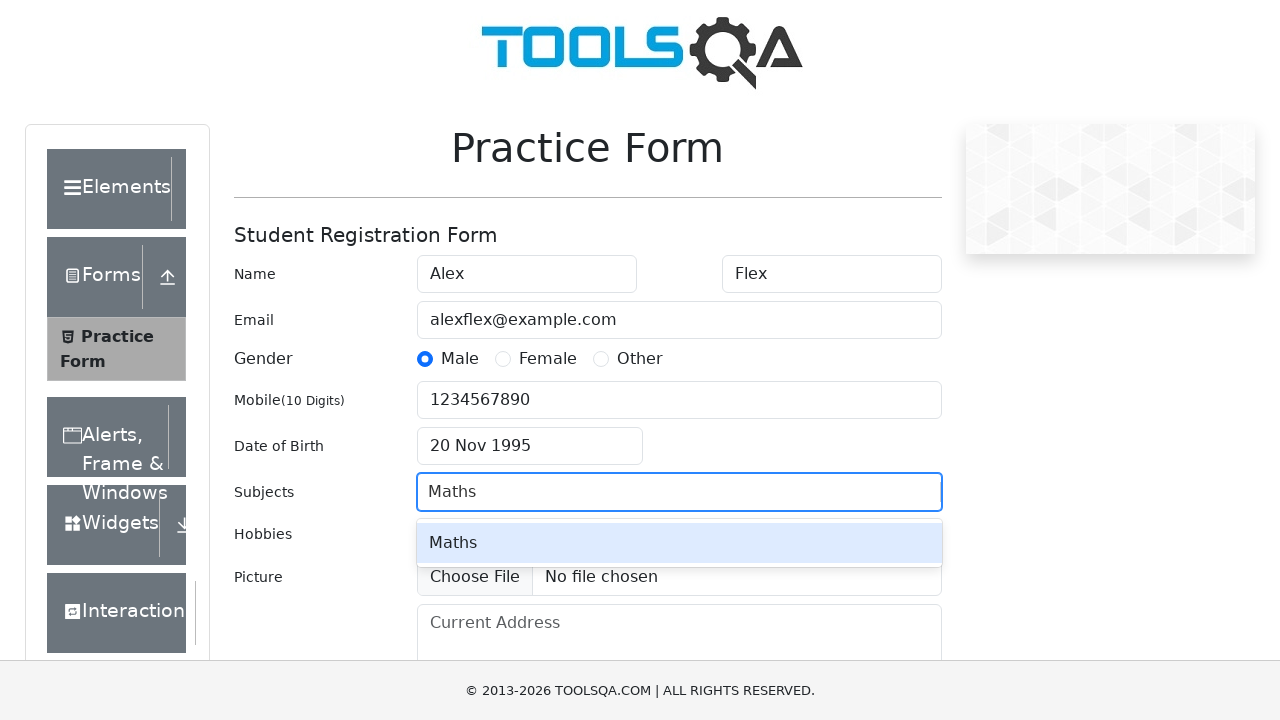

Pressed Enter to confirm subject selection
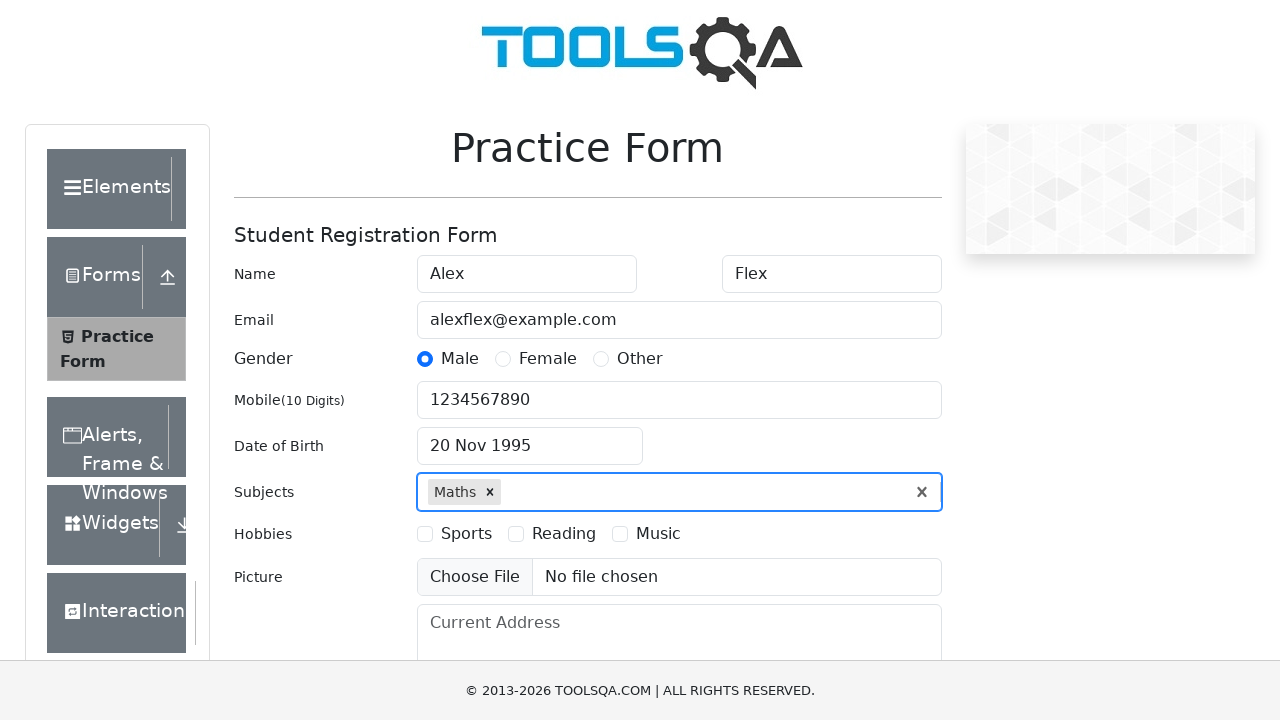

Selected 'Sports' hobby checkbox at (466, 534) on label:text('Sports')
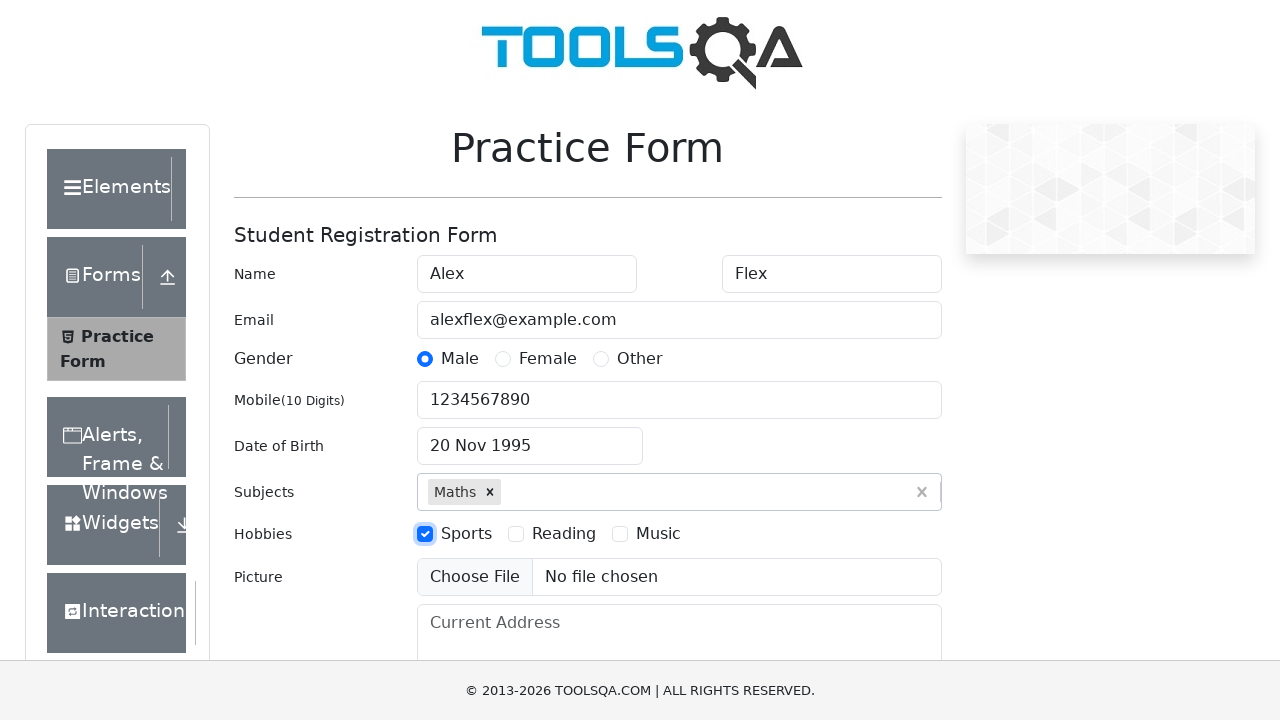

Selected 'Music' hobby checkbox at (658, 534) on label:text('Music')
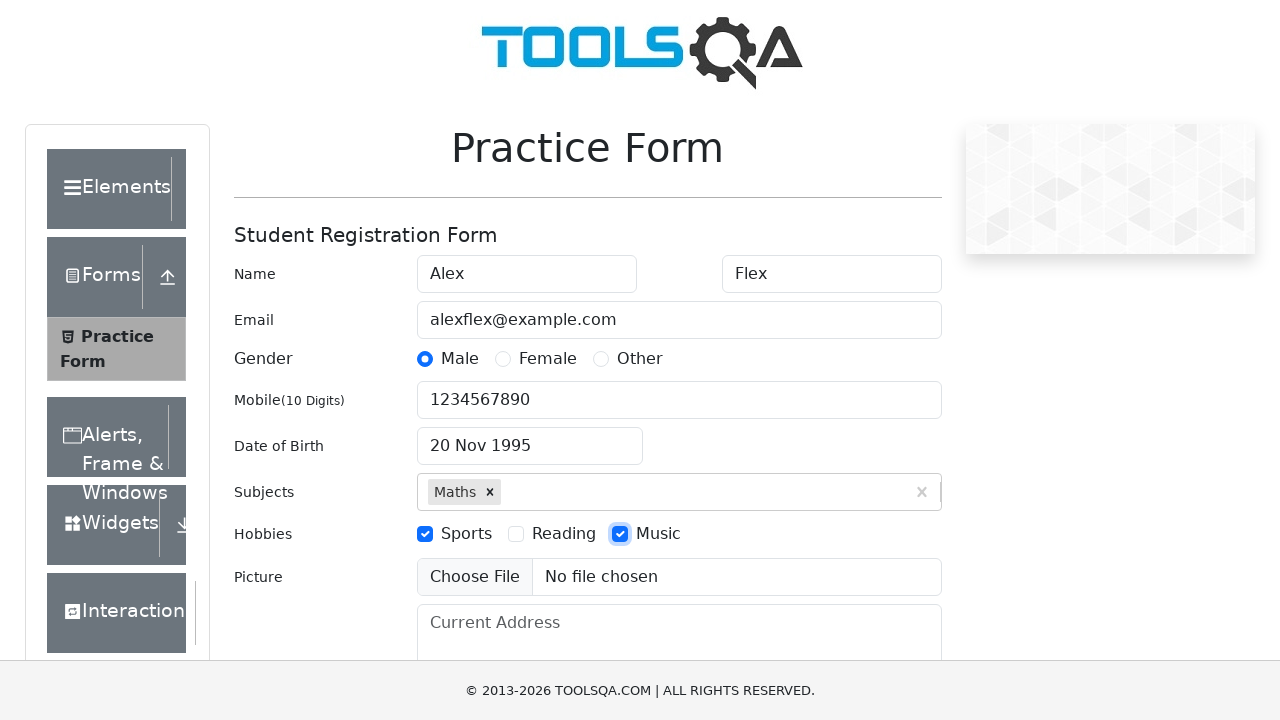

Filled address field with 'Minsk, street' on #currentAddress
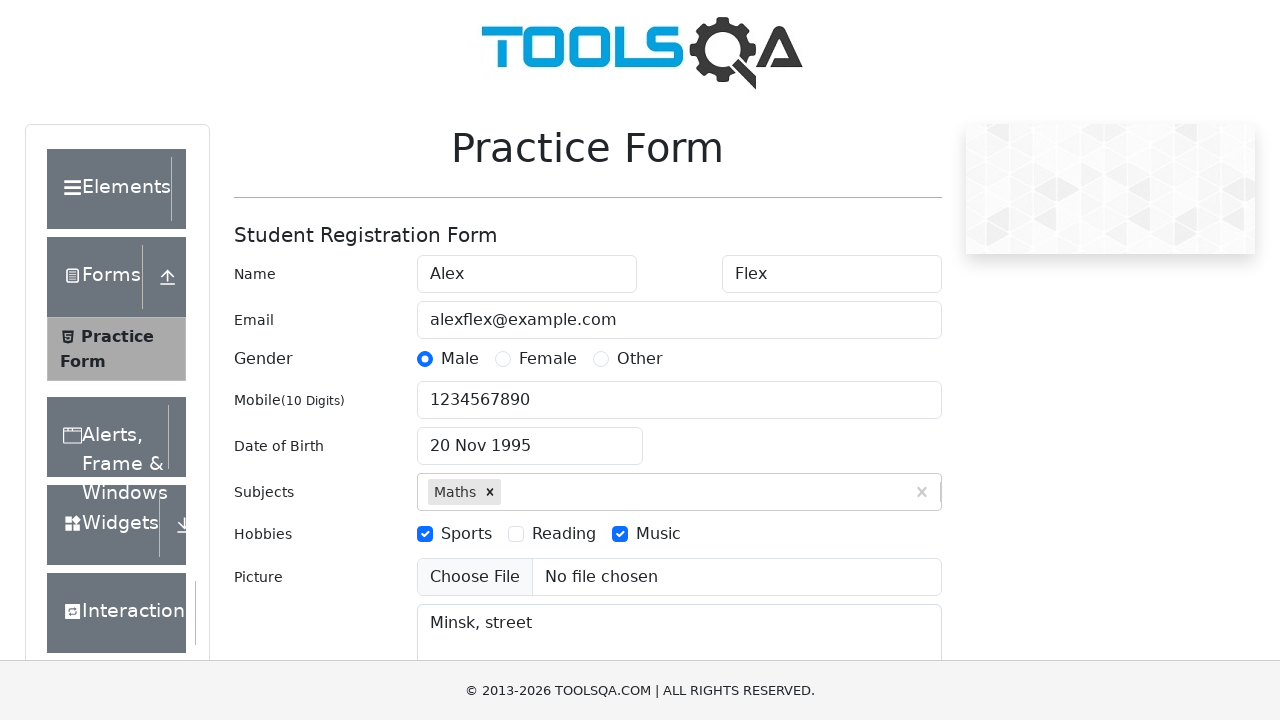

Clicked state dropdown to open it at (527, 437) on #state
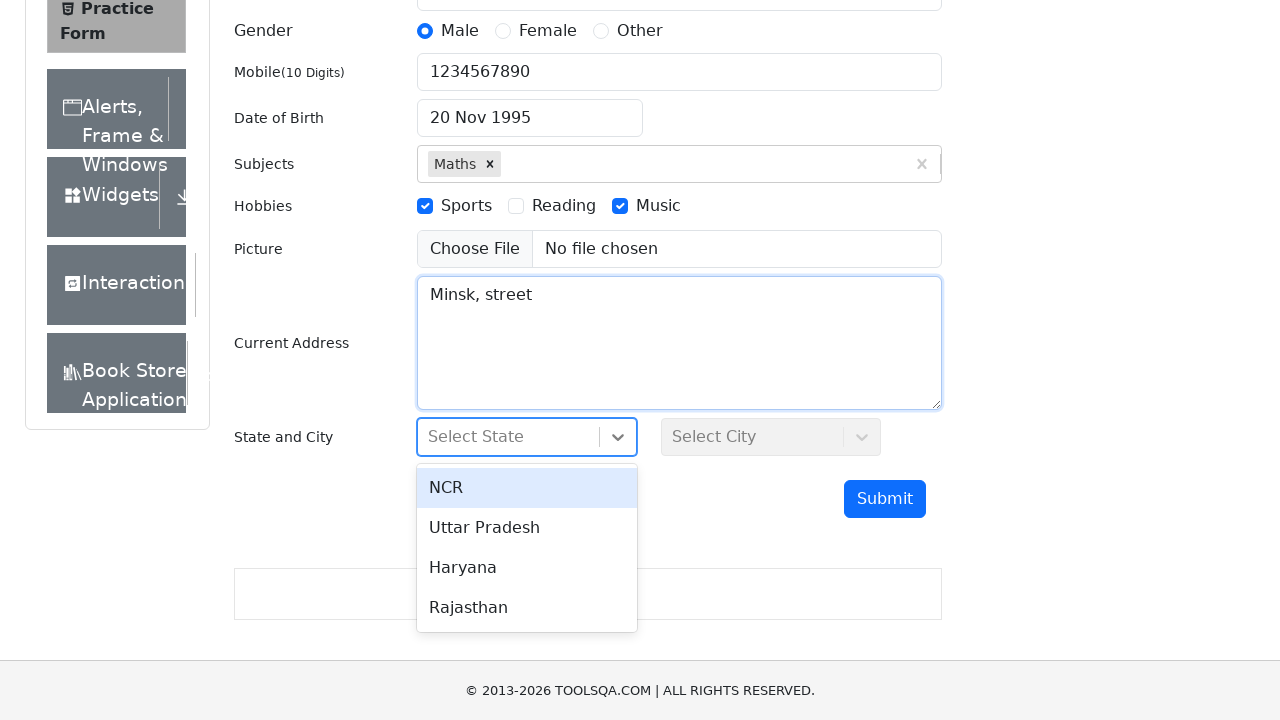

Selected 'NCR' from state dropdown at (527, 488) on div:text('NCR')
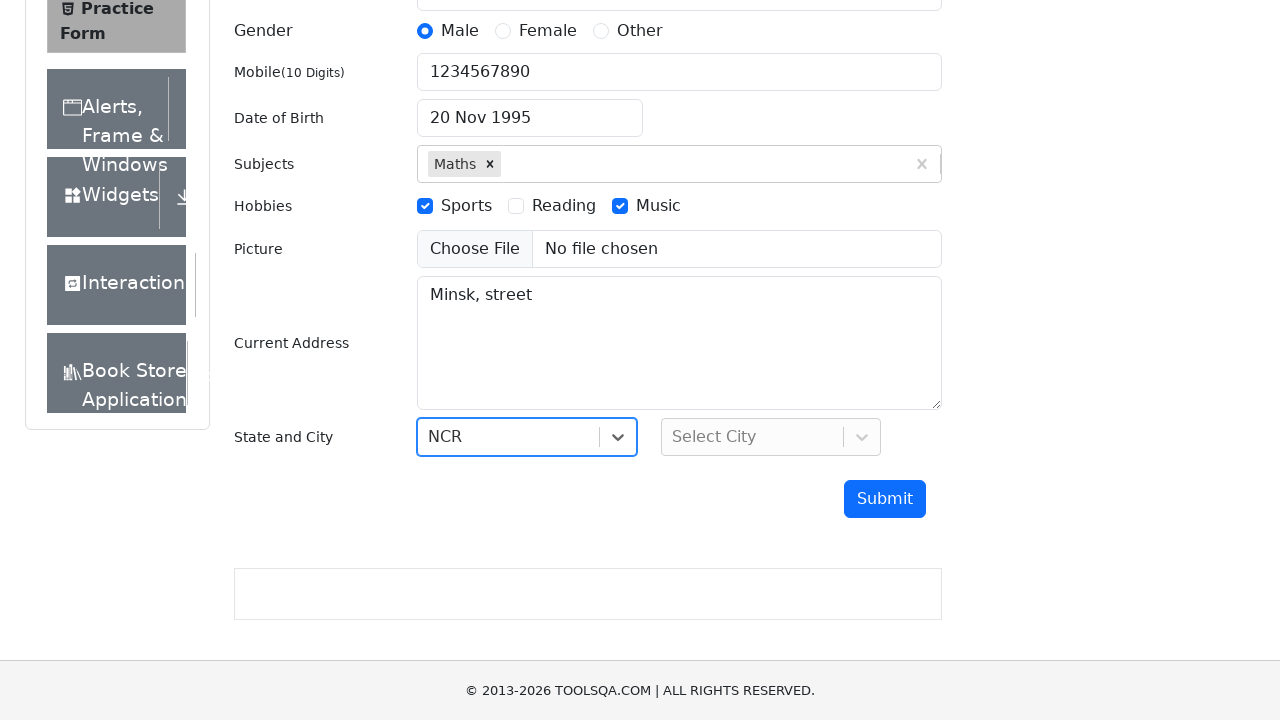

Clicked city dropdown to open it at (771, 437) on #city
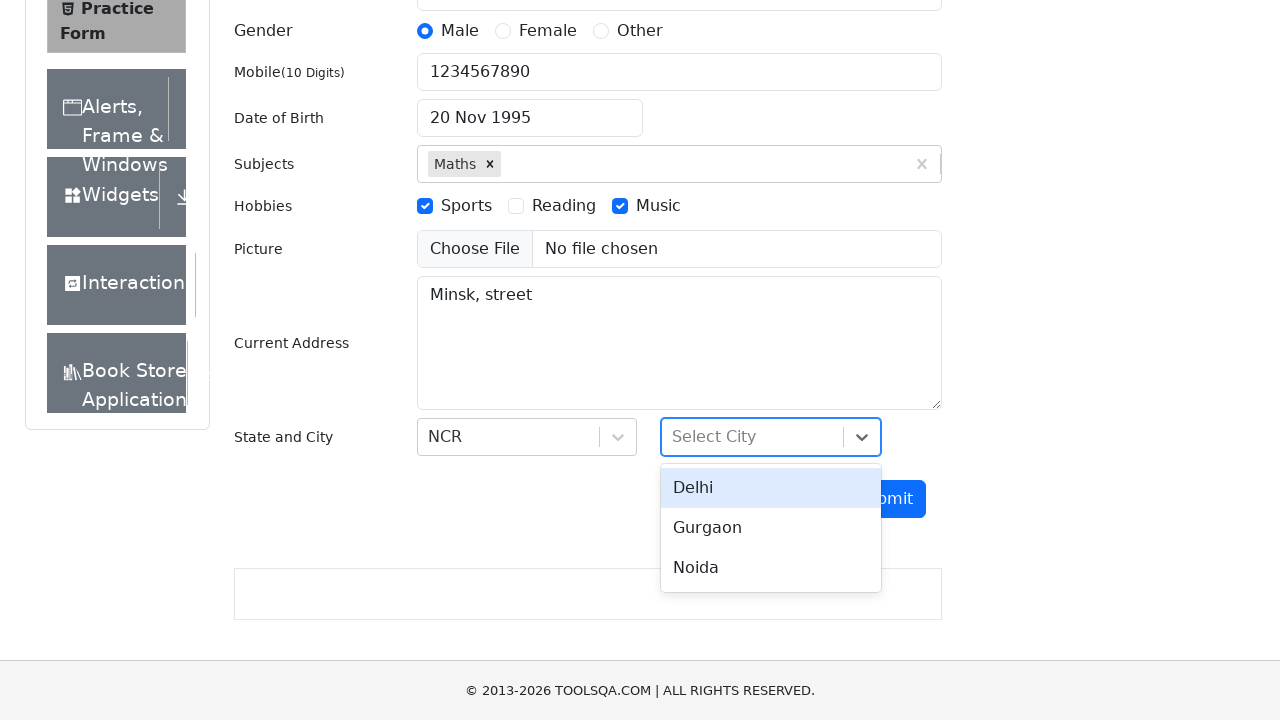

Selected 'Delhi' from city dropdown at (771, 488) on div:text('Delhi')
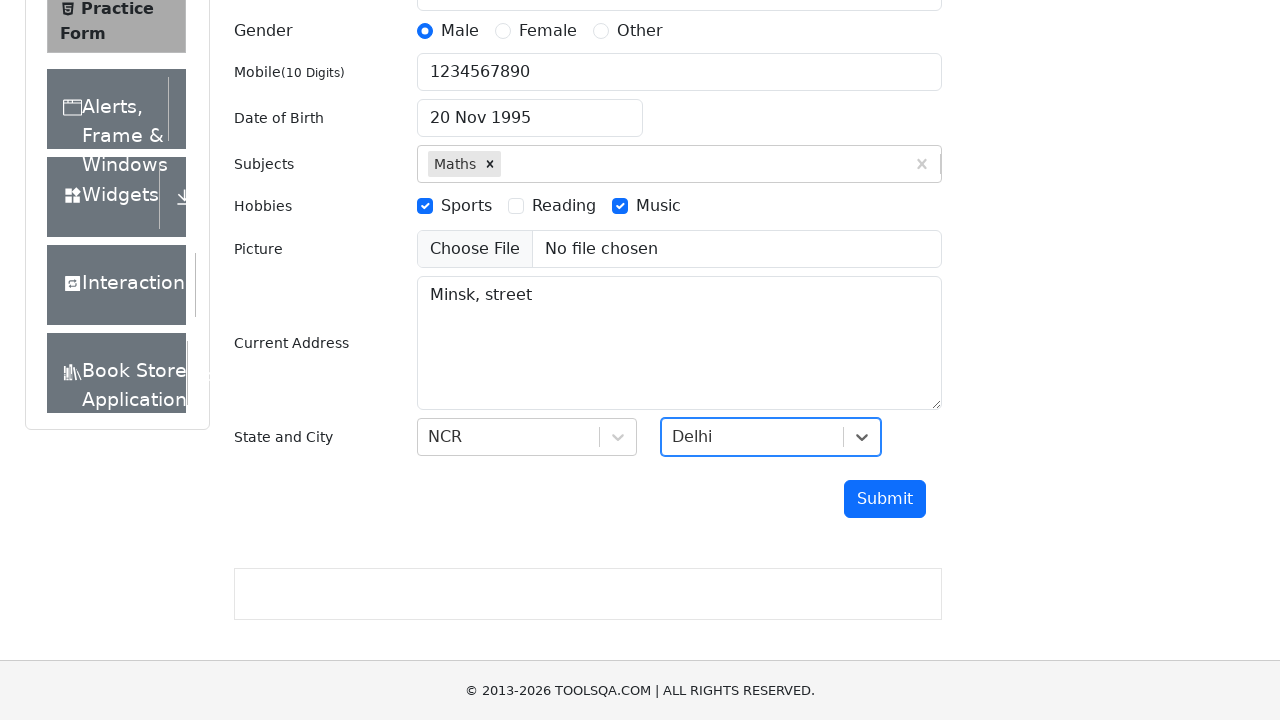

Clicked submit button to submit the form at (885, 499) on #submit
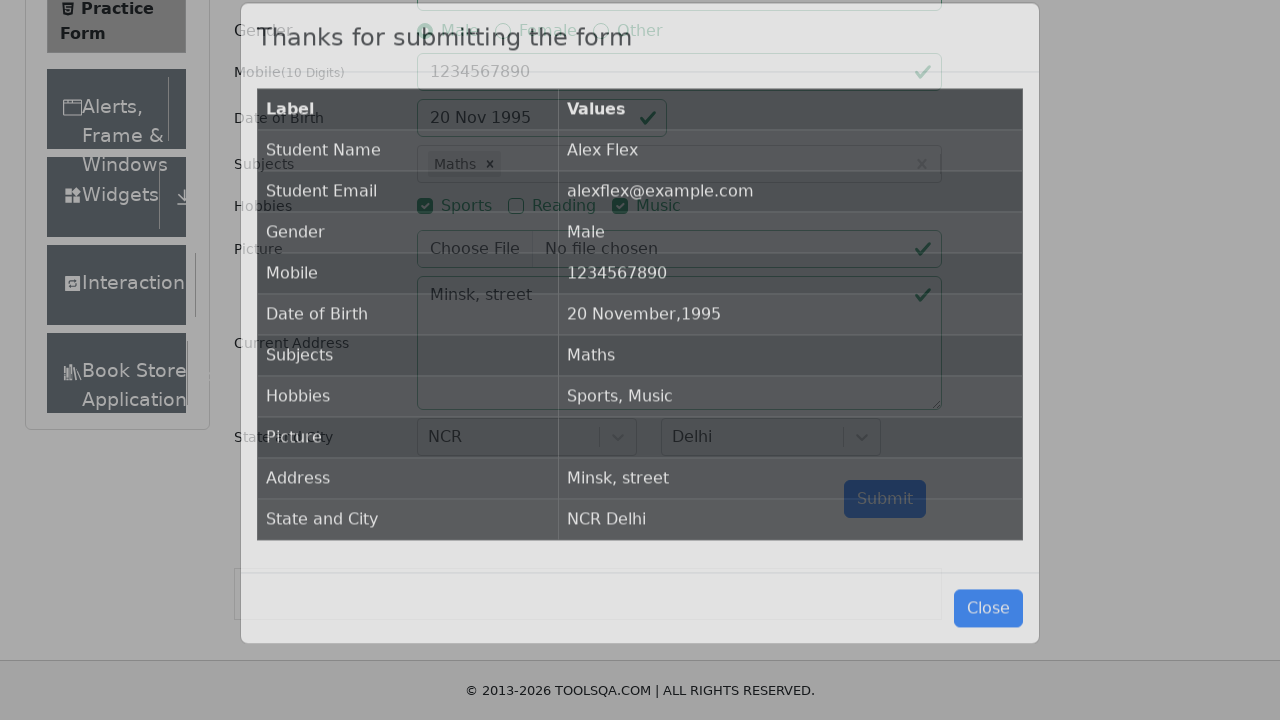

Result modal appeared with submission confirmation
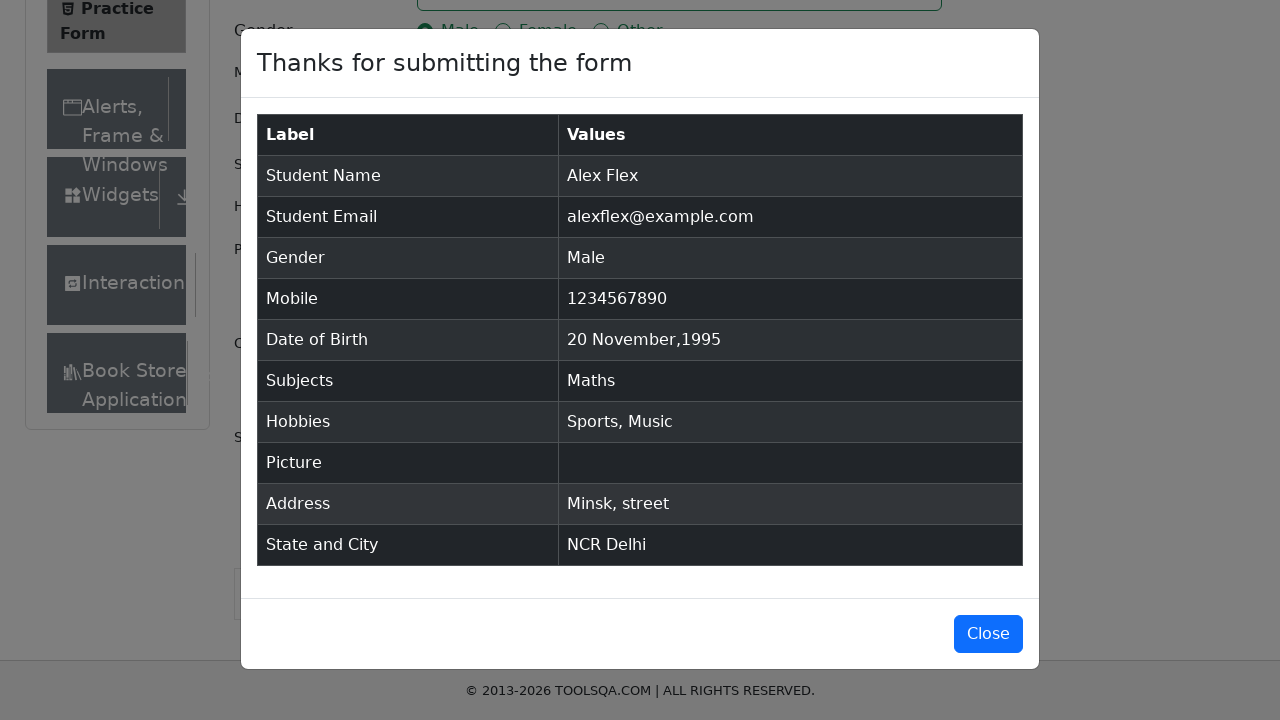

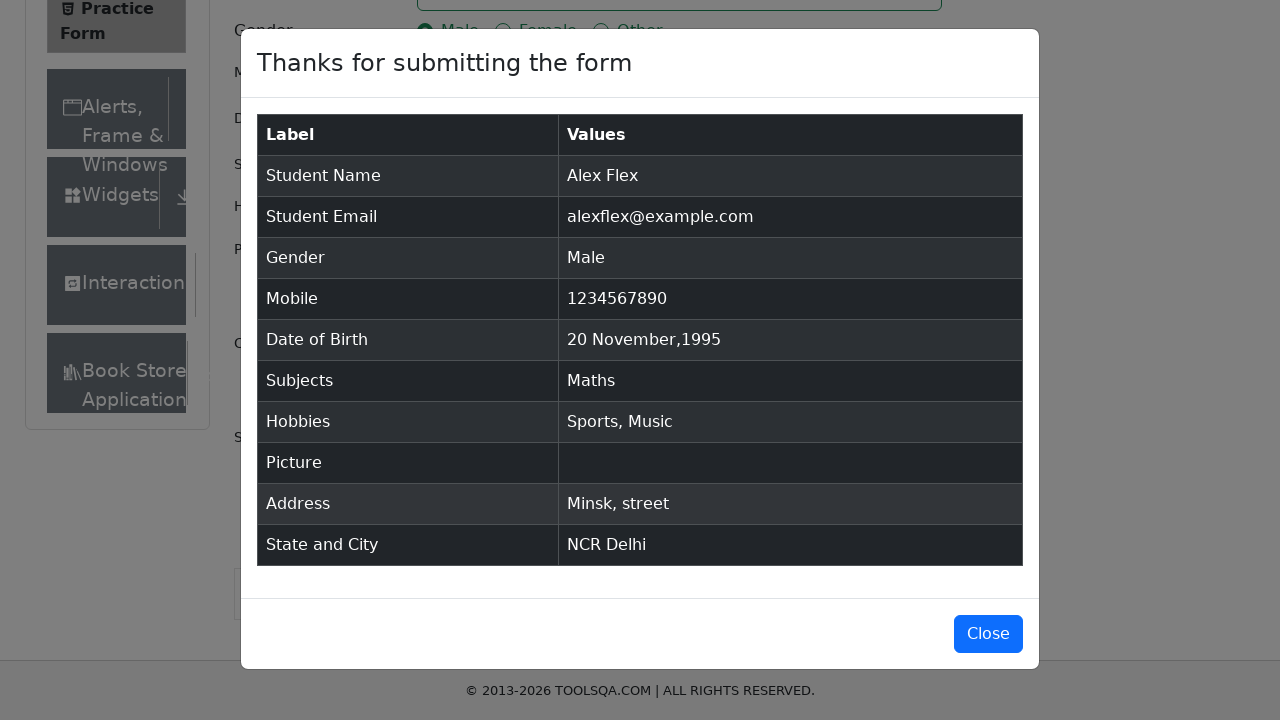